Tests that clicking the "comments" navigation link navigates to the new comments page

Starting URL: https://news.ycombinator.com/

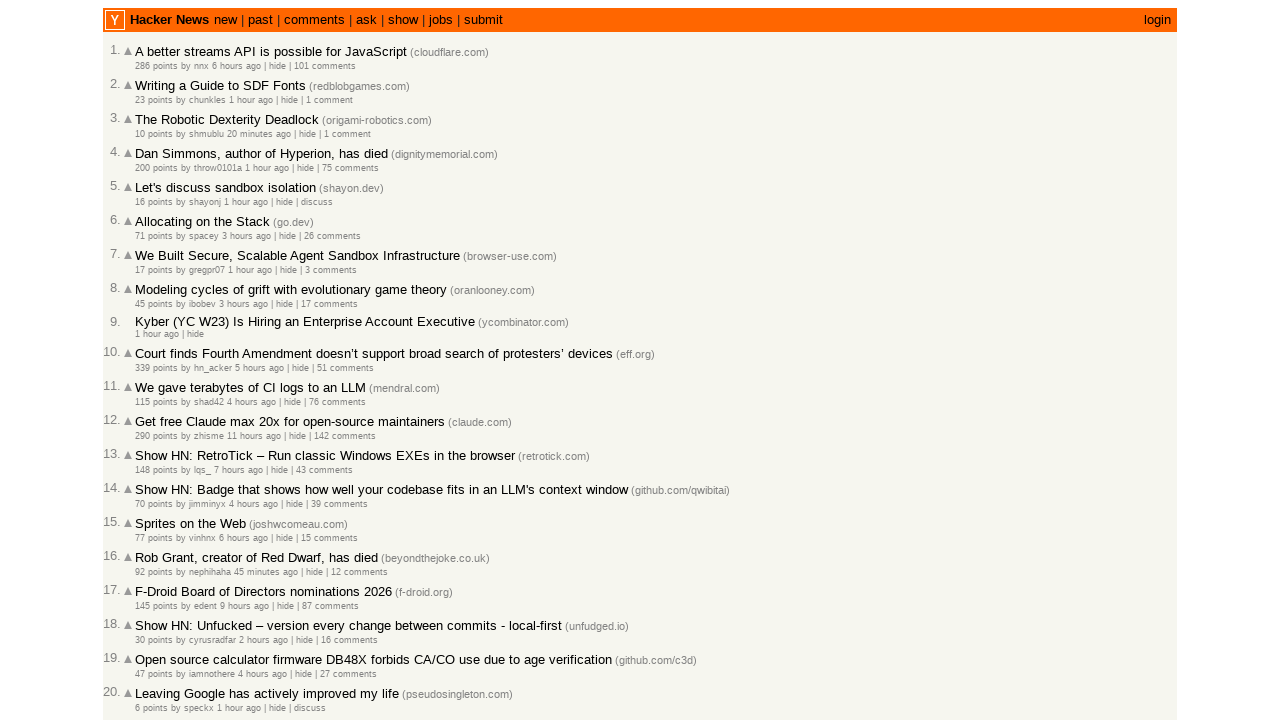

Clicked the 'comments' navigation link at (314, 20) on a:text('comments')
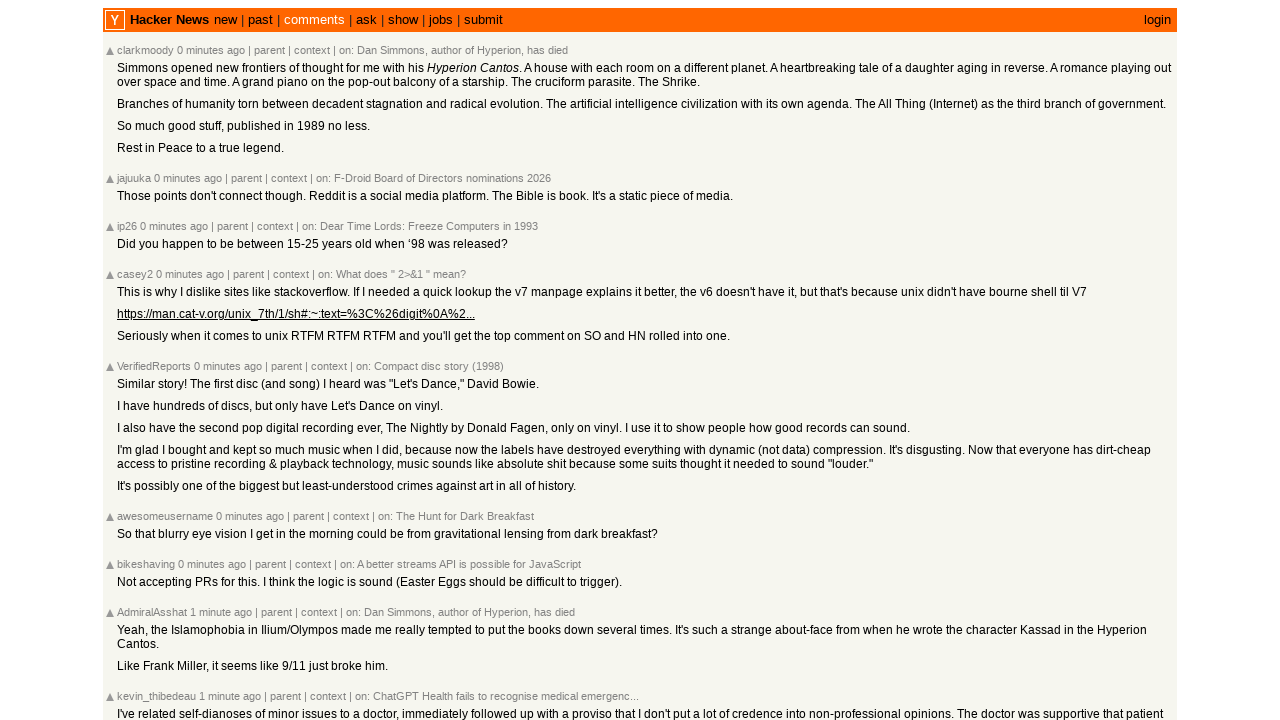

Navigated to the comments page at https://news.ycombinator.com/newcomments
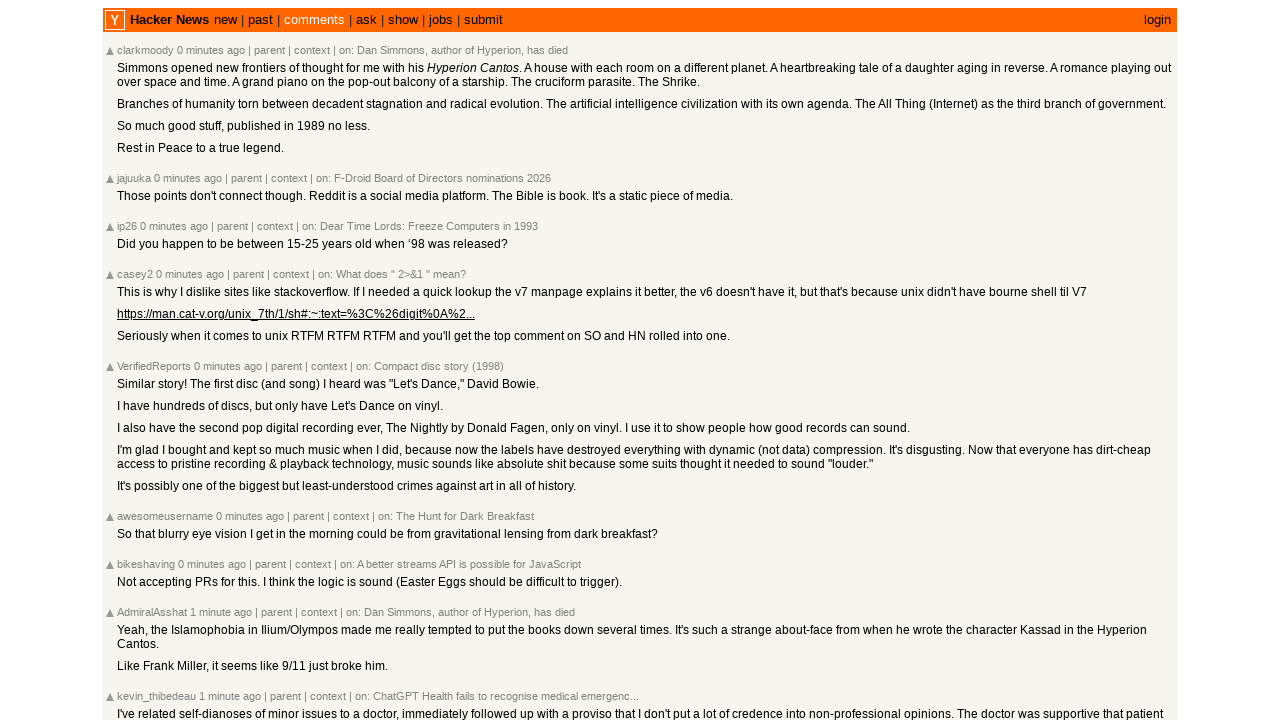

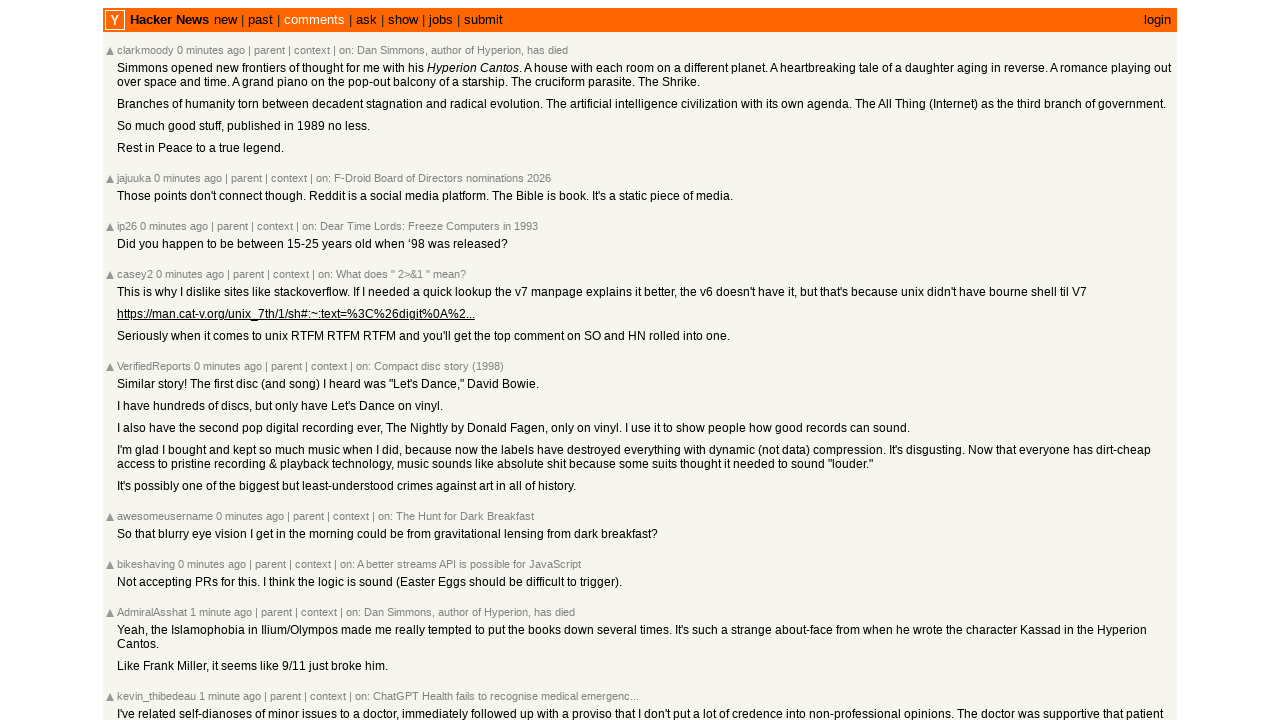